Tests drag and drop functionality by moving elements between containers and then moving them back

Starting URL: https://grotechminds.com/drag-and-drop/

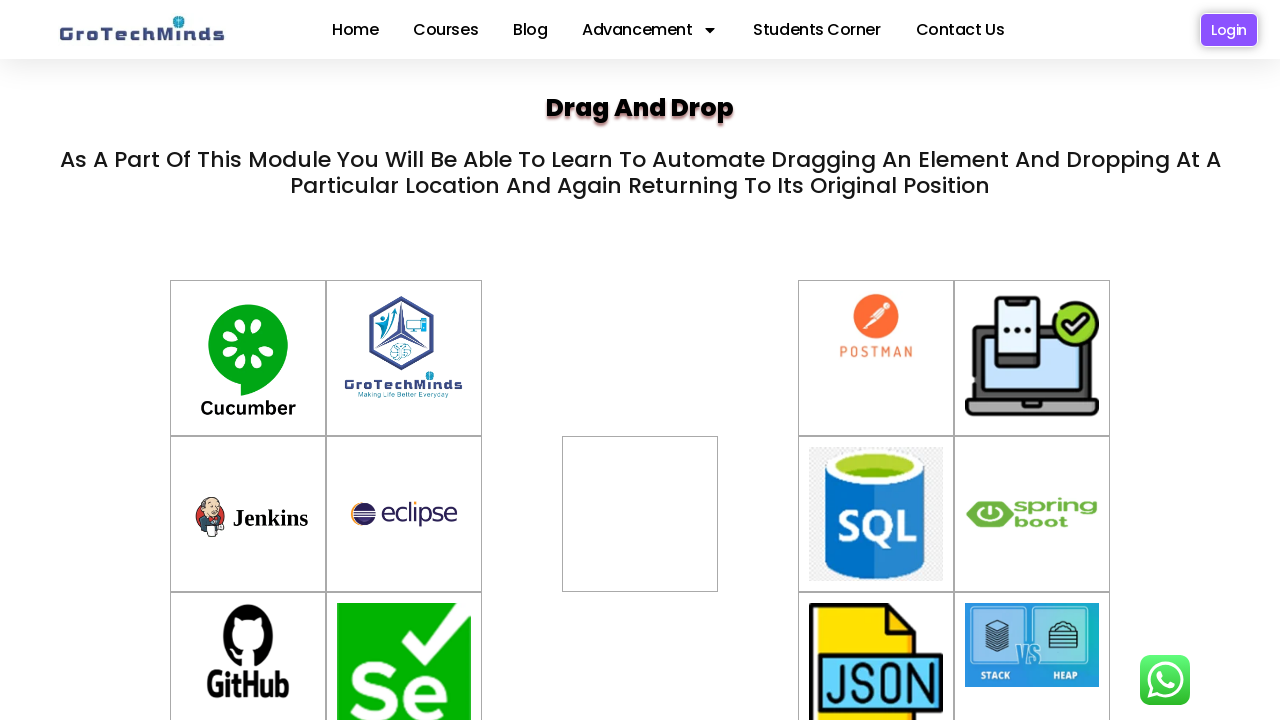

Located JSON draggable element
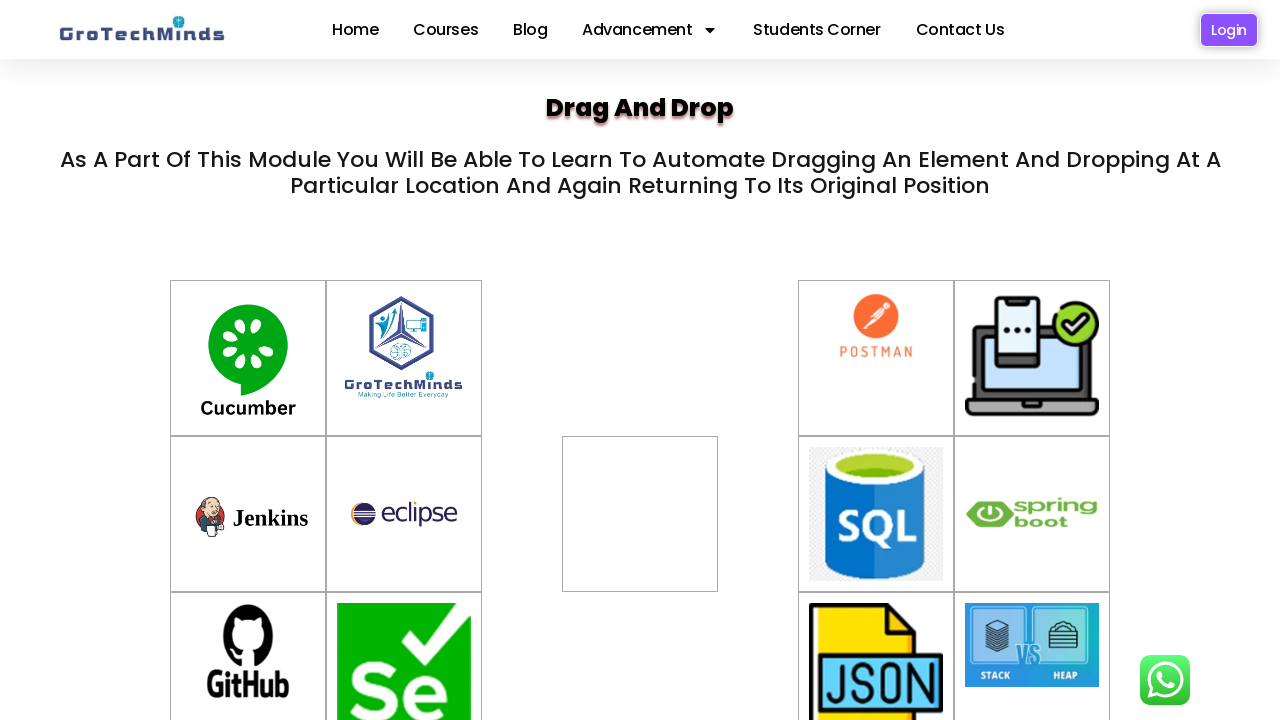

Located GitHub draggable element
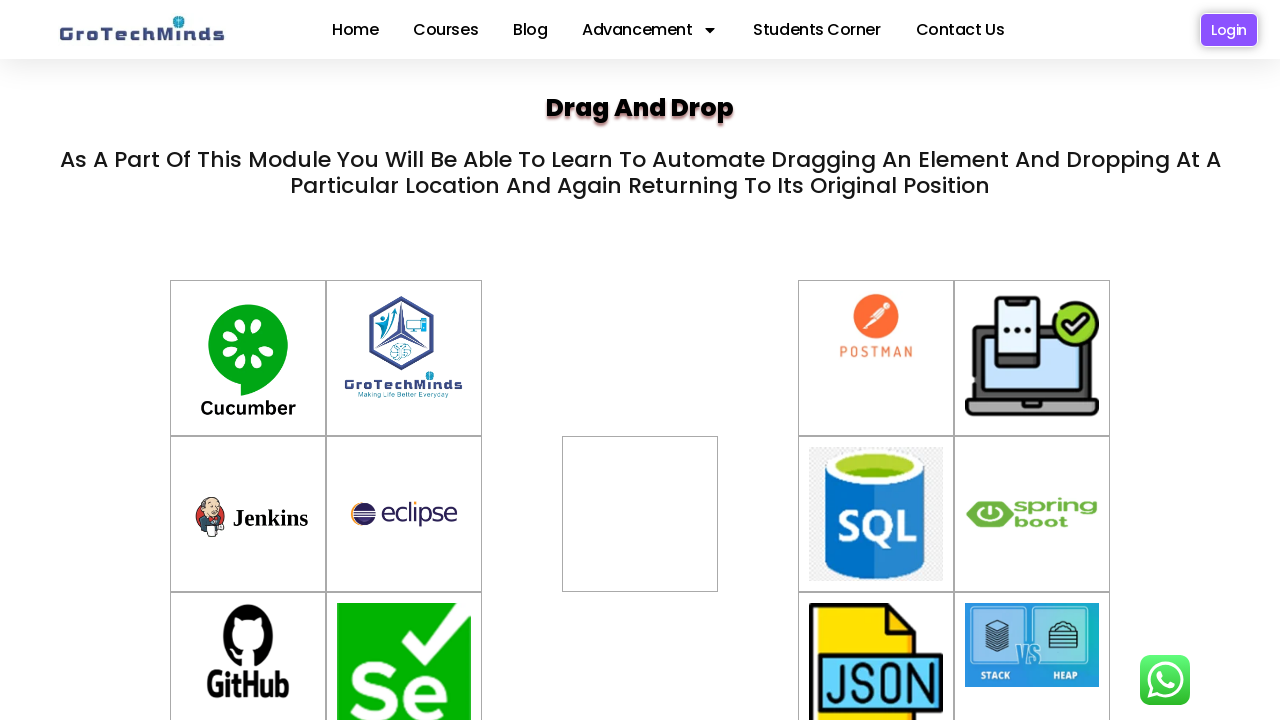

Located drop zone container
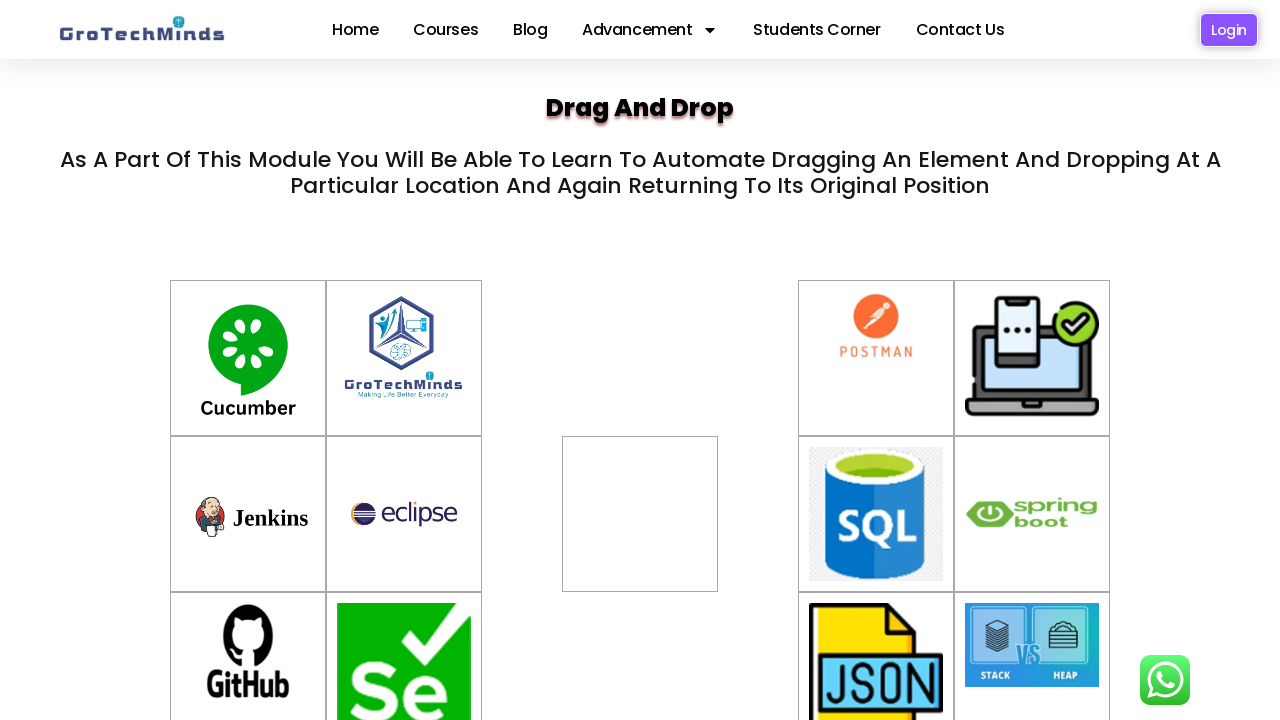

Dragged JSON element to drop zone at (640, 487)
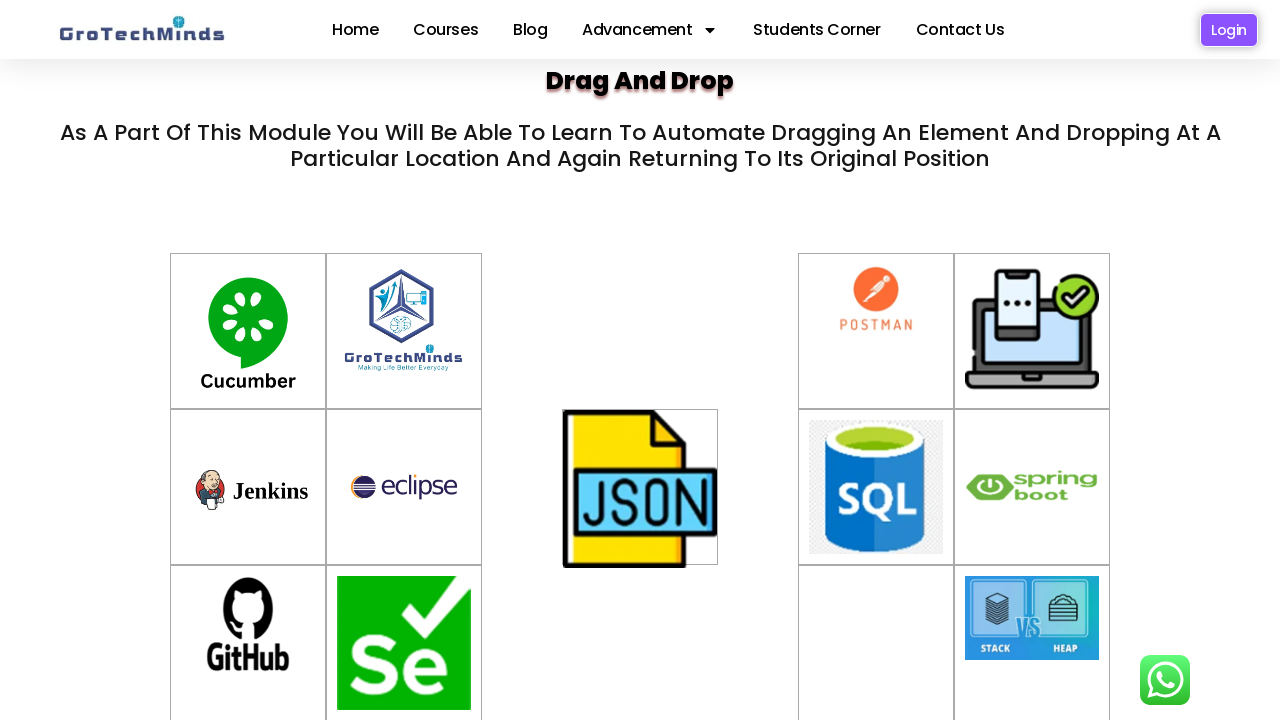

Dragged JSON element back from drop zone at (876, 642)
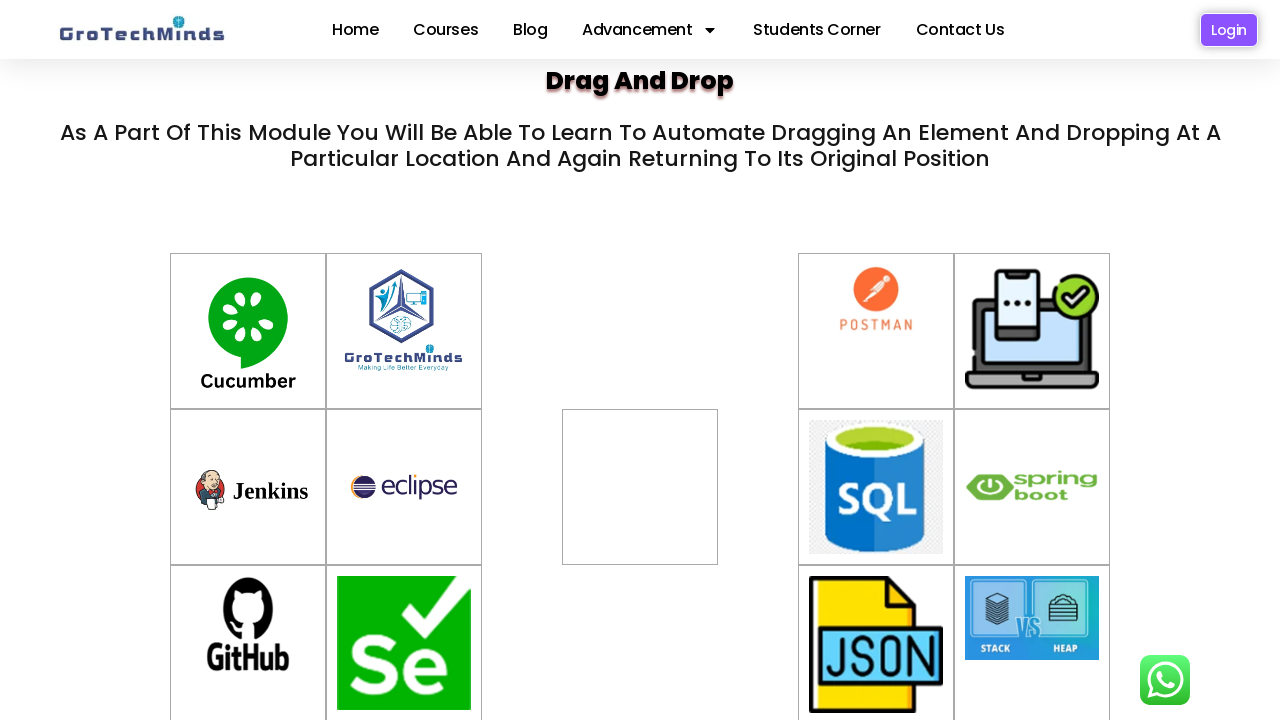

Dragged GitHub element to drop zone at (640, 487)
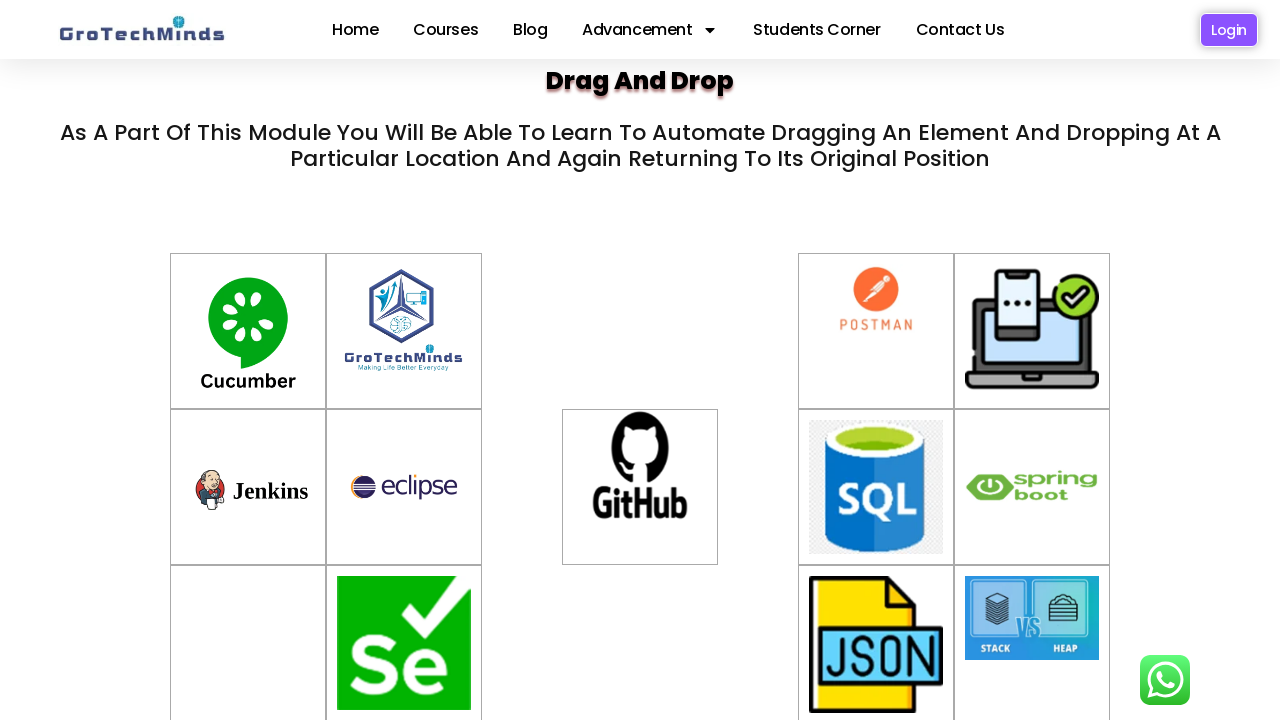

Dragged GitHub element back from drop zone at (248, 642)
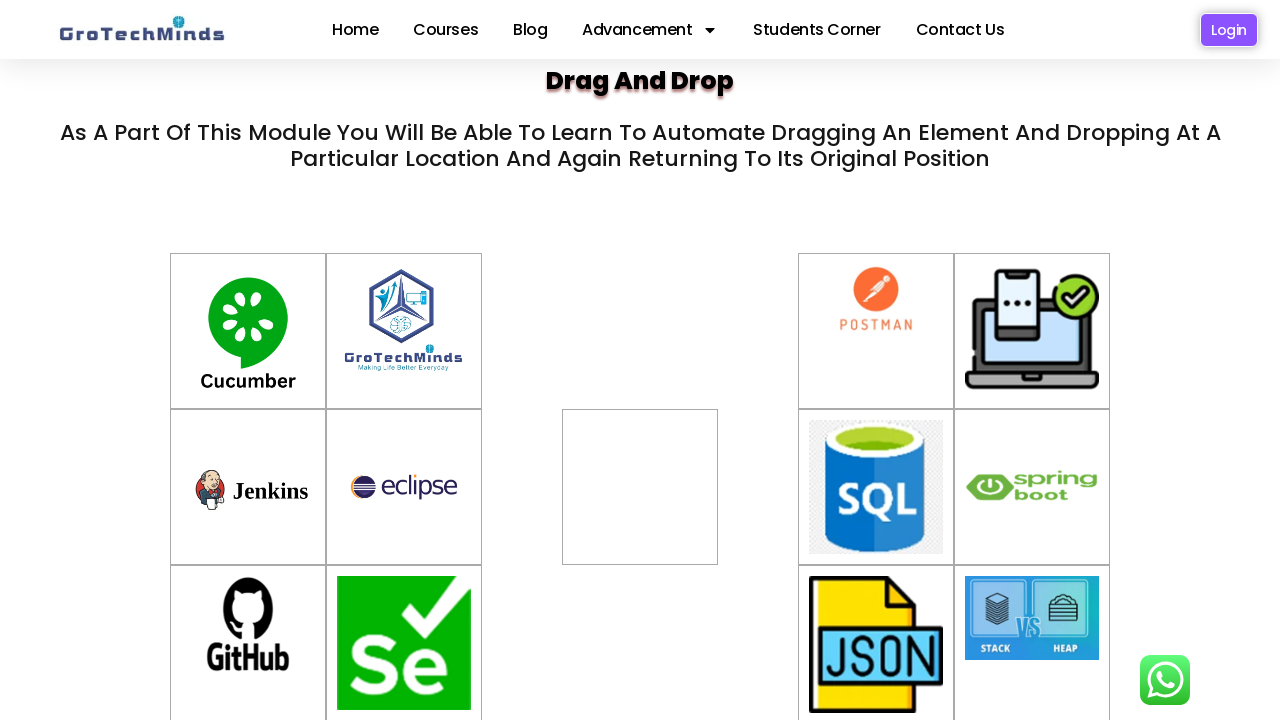

Waited for drag and drop operations to complete
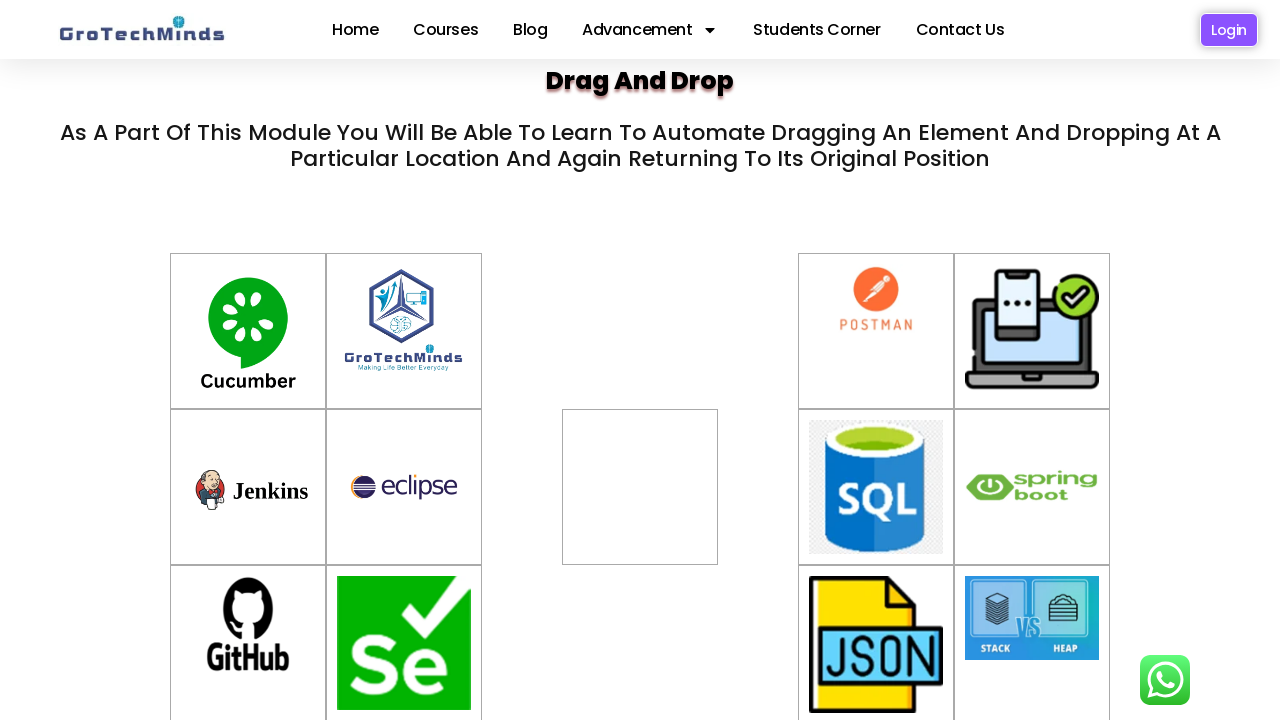

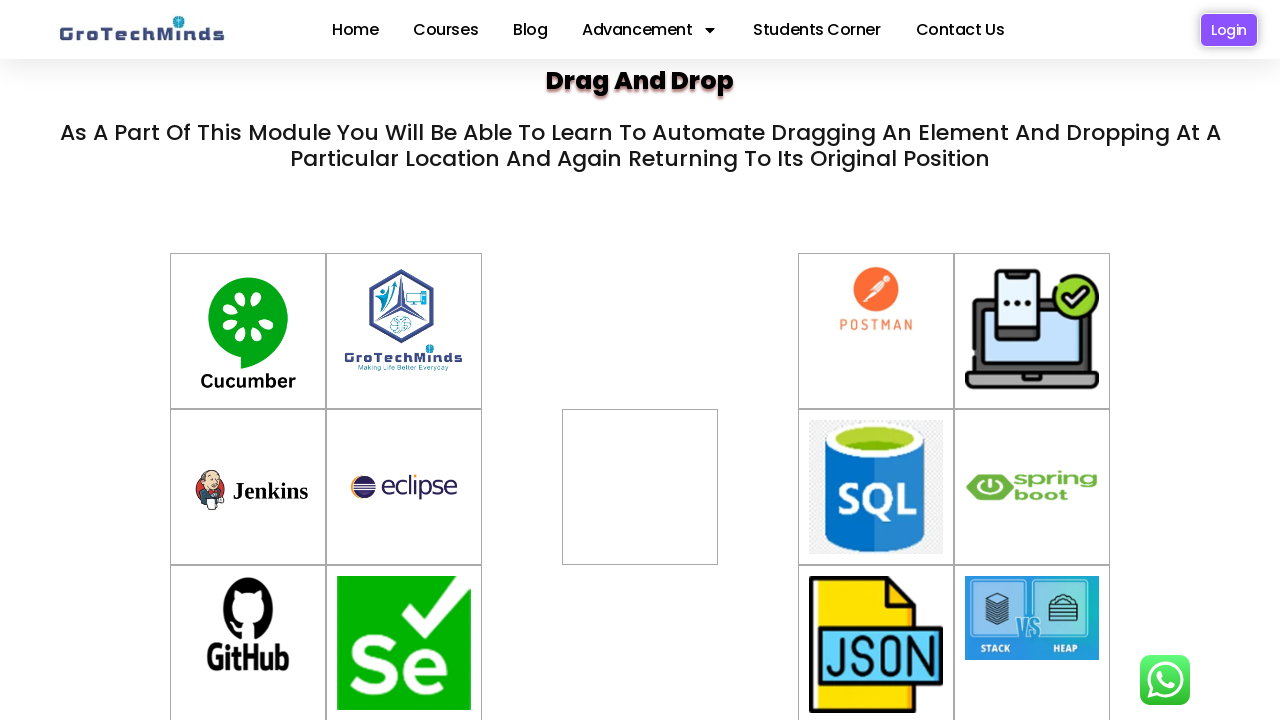